Clicks Model Resumes section, scrolls to Resume Model-4 and right-clicks on it

Starting URL: http://greenstech.in/selenium-course-content.html

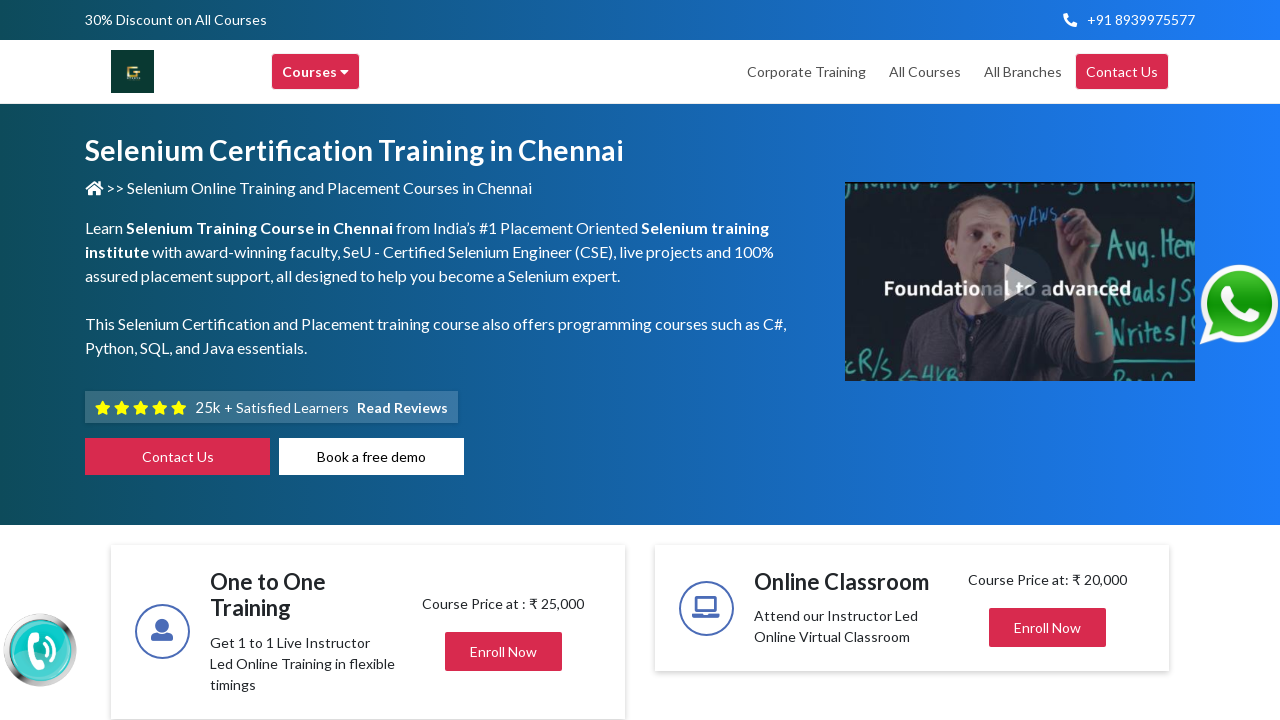

Clicked Model Resumes section at (1048, 360) on div#heading201
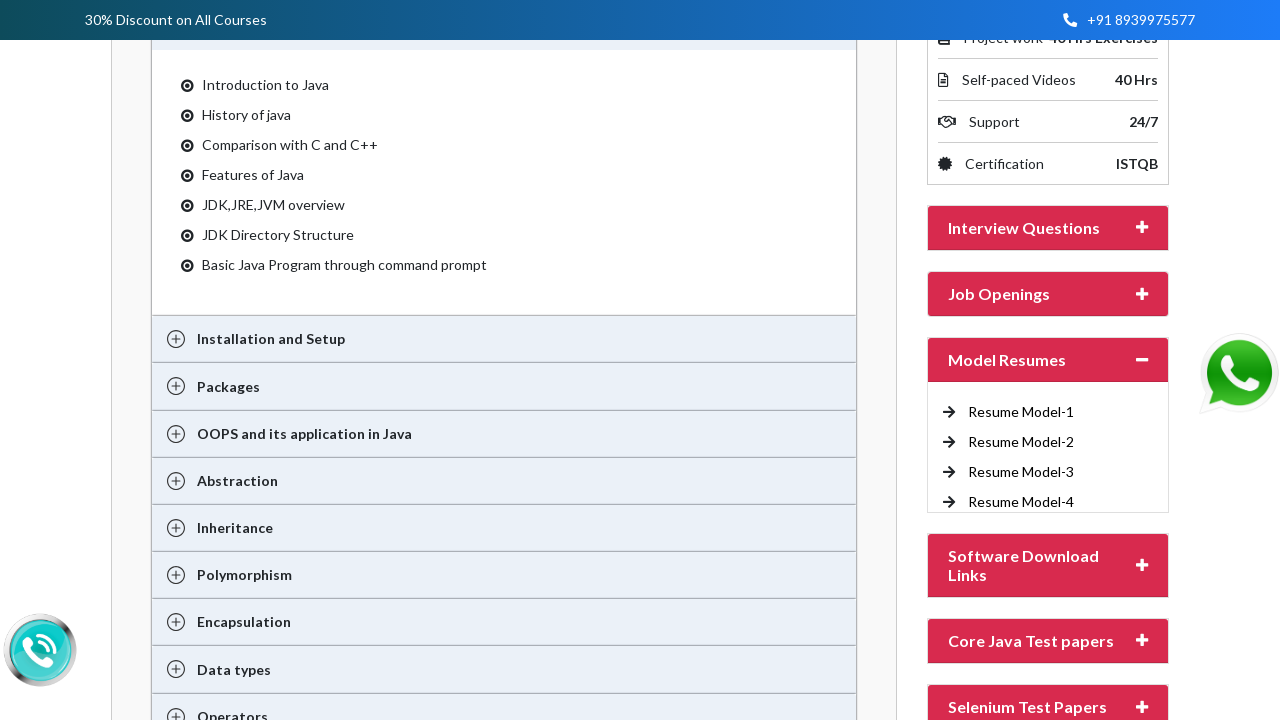

Located Resume Model-4 element
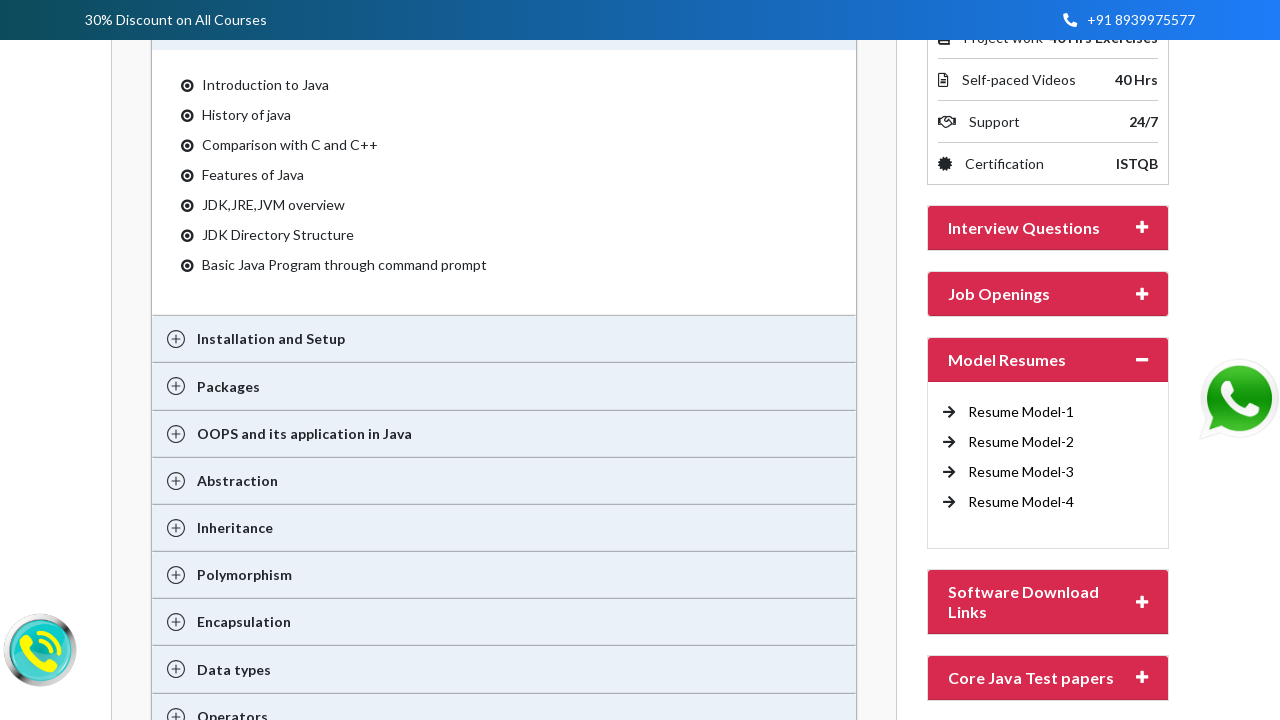

Scrolled to Resume Model-4
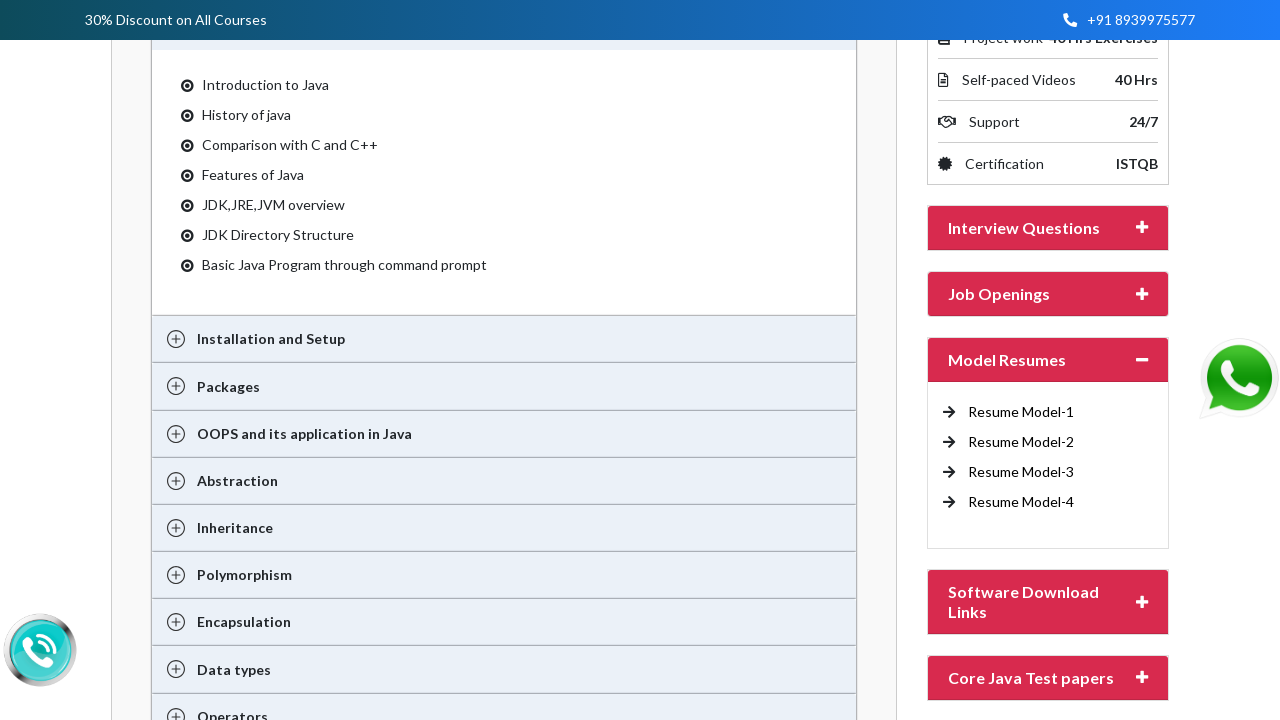

Waited 1000ms for page to settle
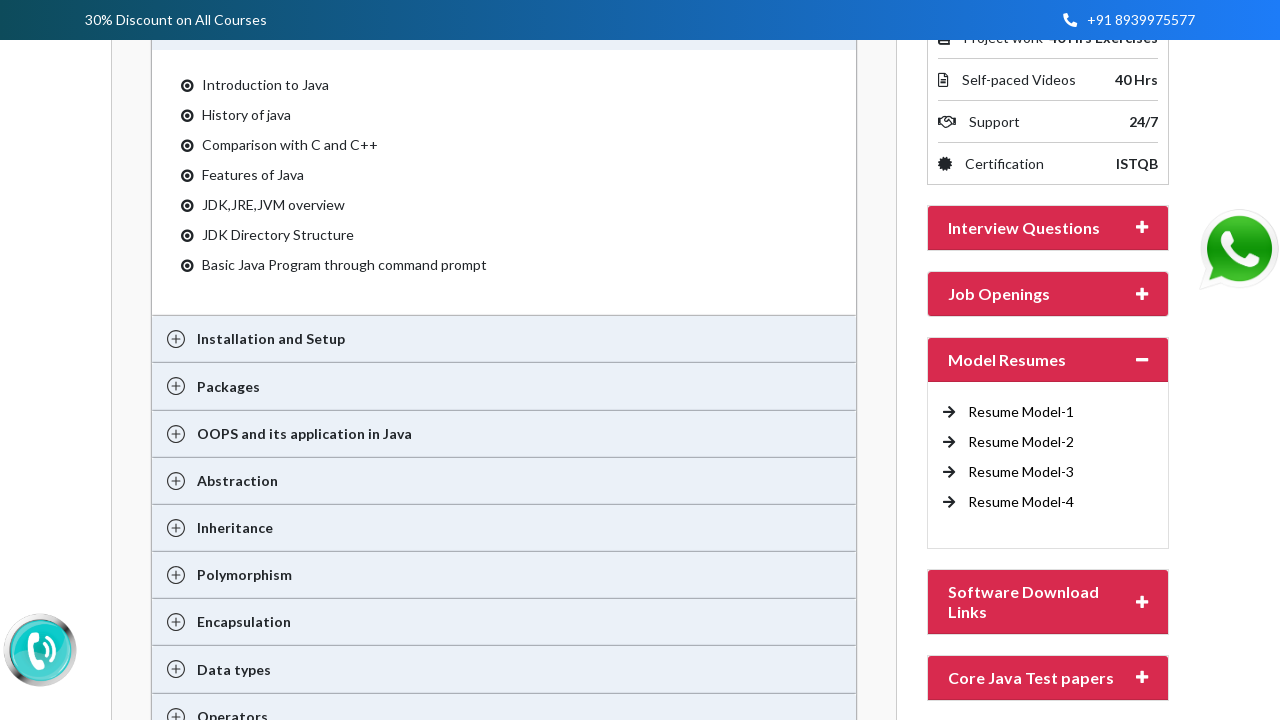

Right-clicked on Resume Model-4 at (1021, 502) on a:has-text('Resume Model-4')
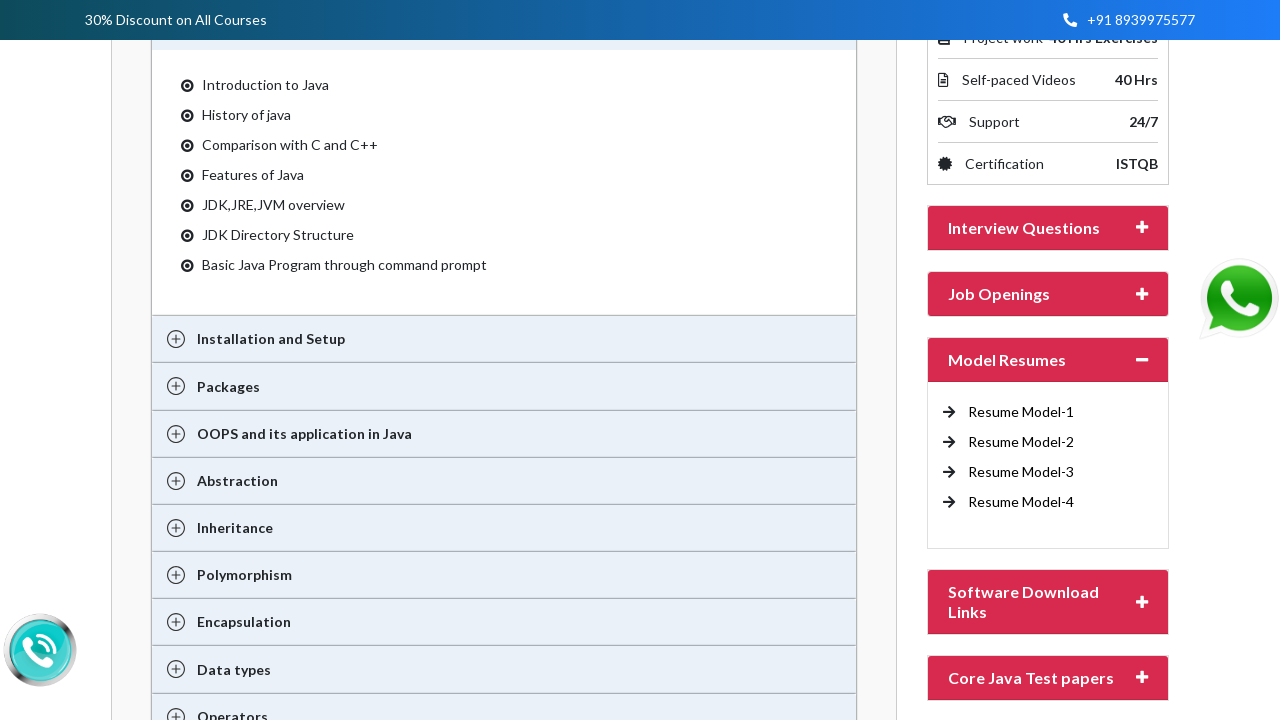

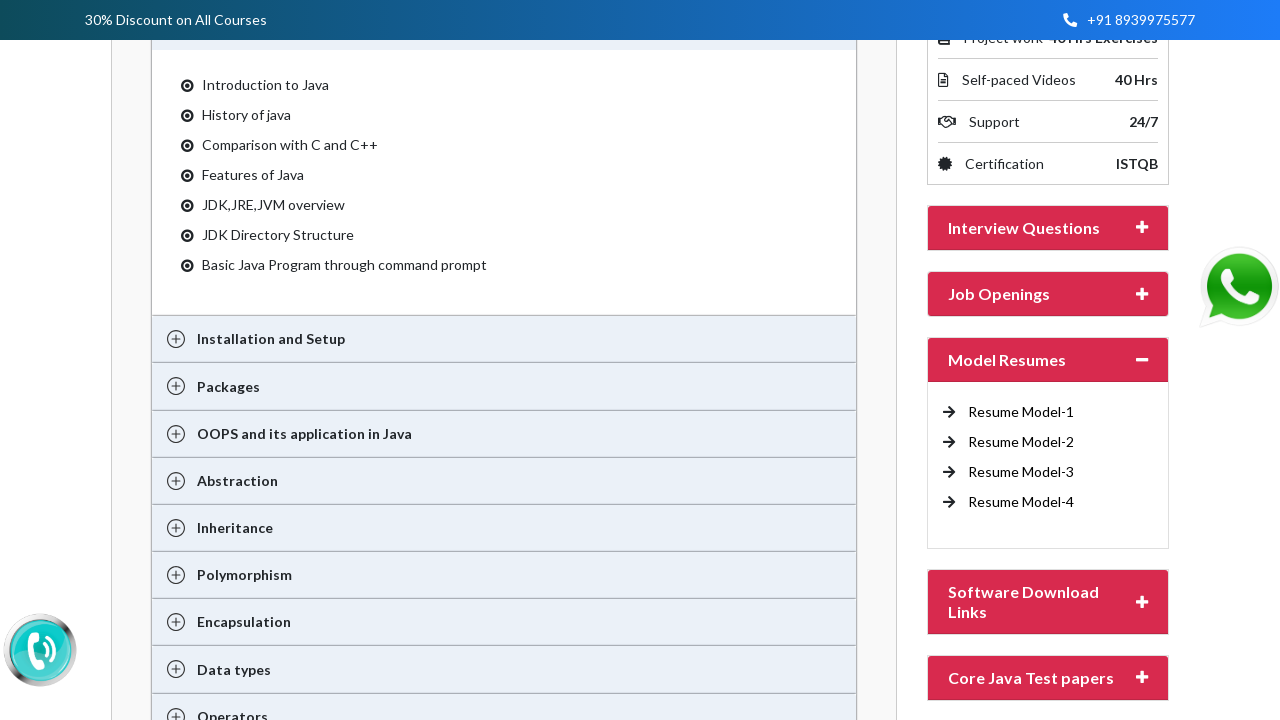